Tests mouse hover functionality by showing hidden content and clicking on the revealed Top link

Starting URL: https://rahulshettyacademy.com/AutomationPractice/

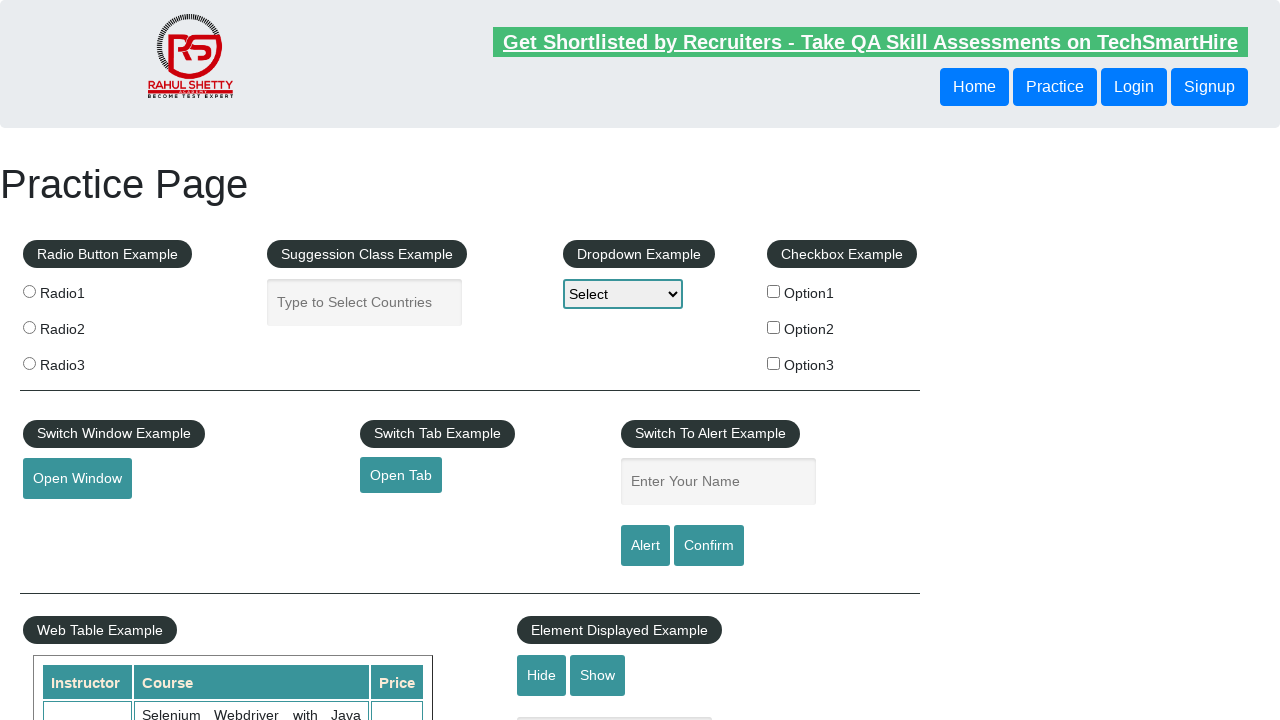

Revealed hidden mouse hover content by setting display to block
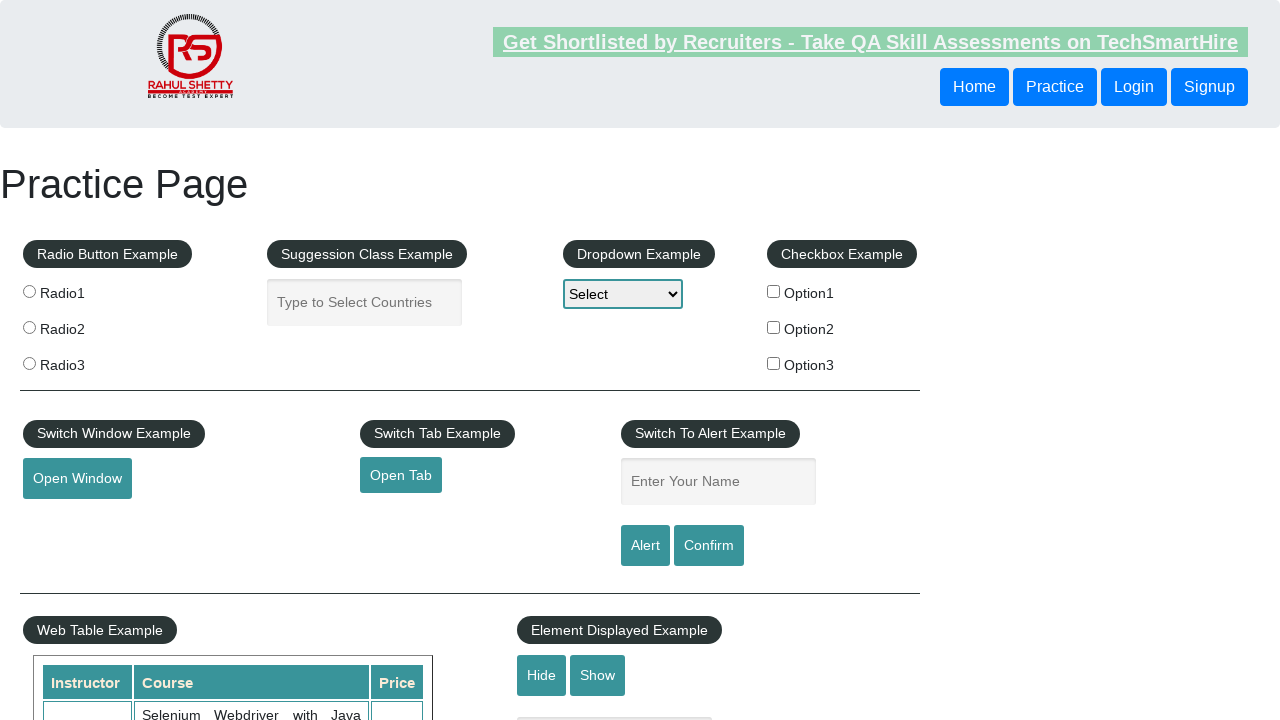

Clicked on Top link at (103, 360) on text=Top
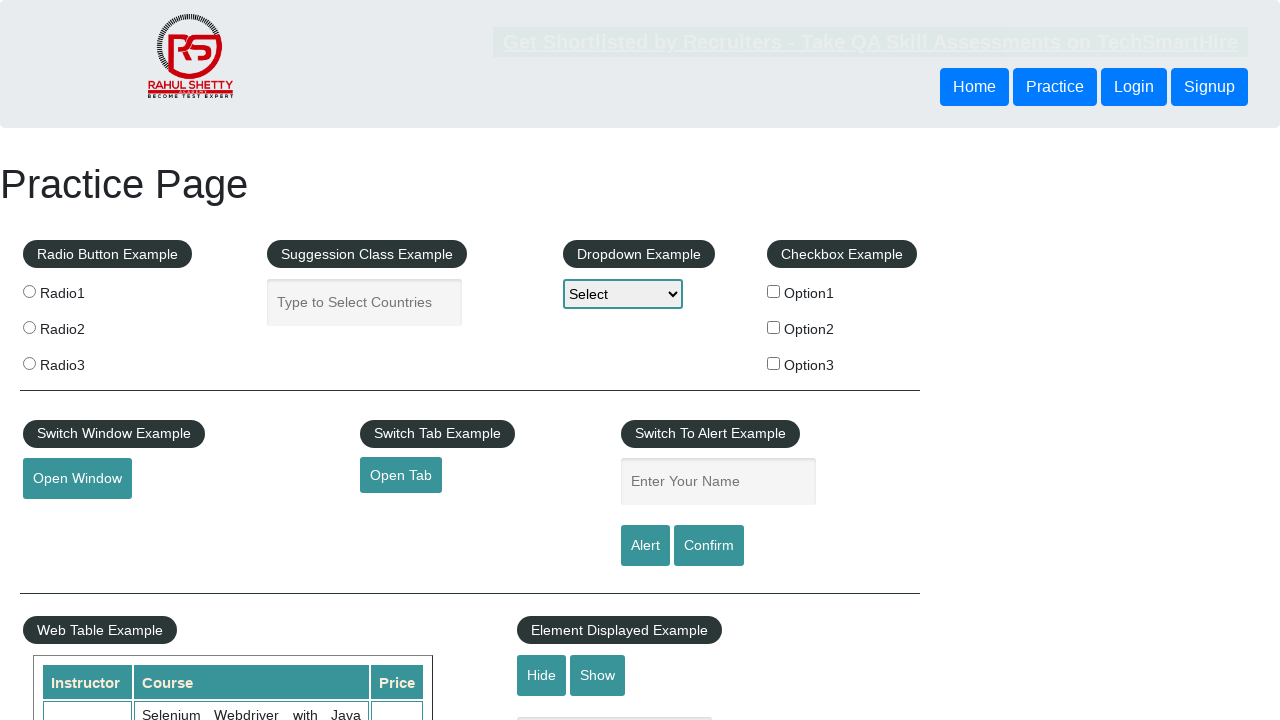

Verified that URL contains 'top'
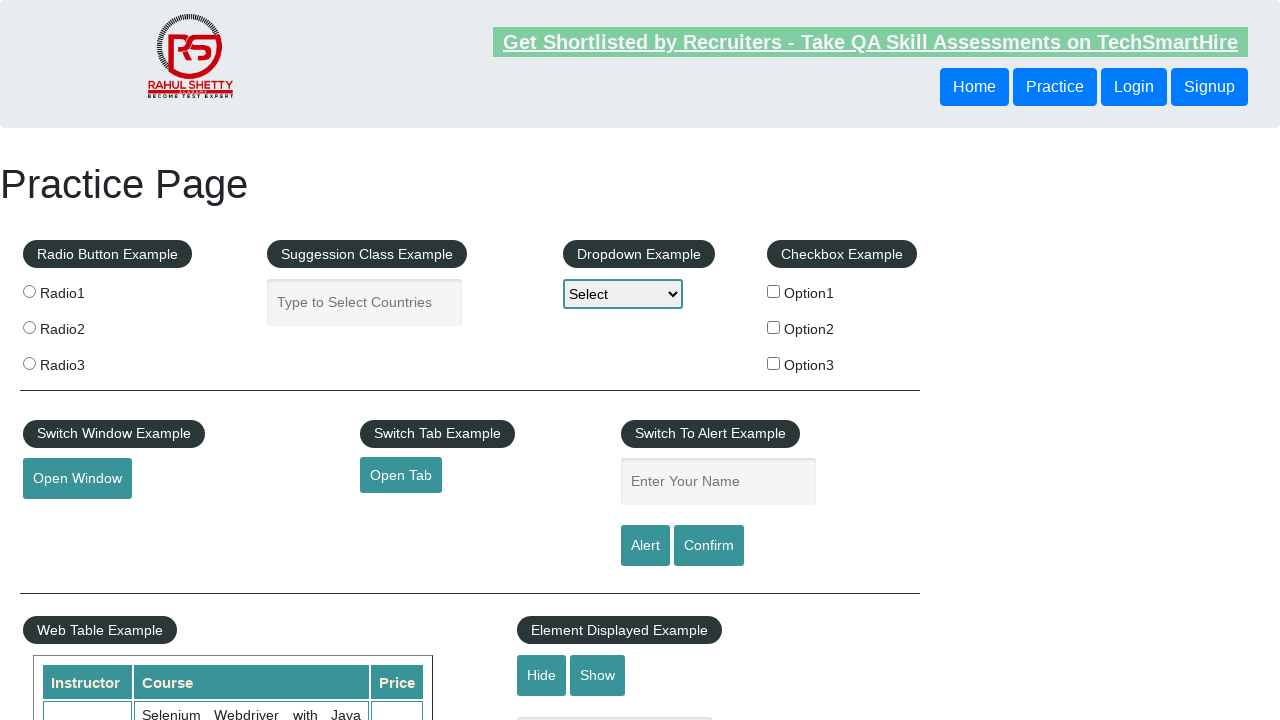

Clicked on Top link again with force option at (103, 360) on text=Top
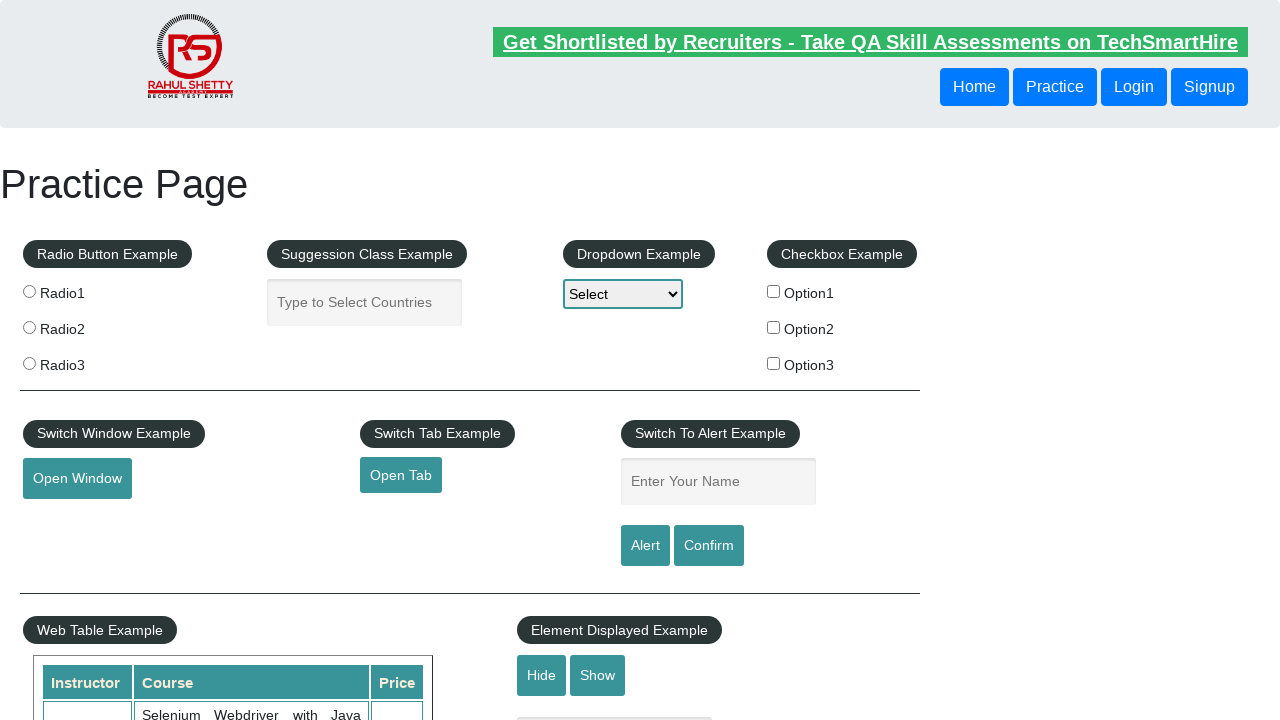

Verified that URL still contains 'top' after second click
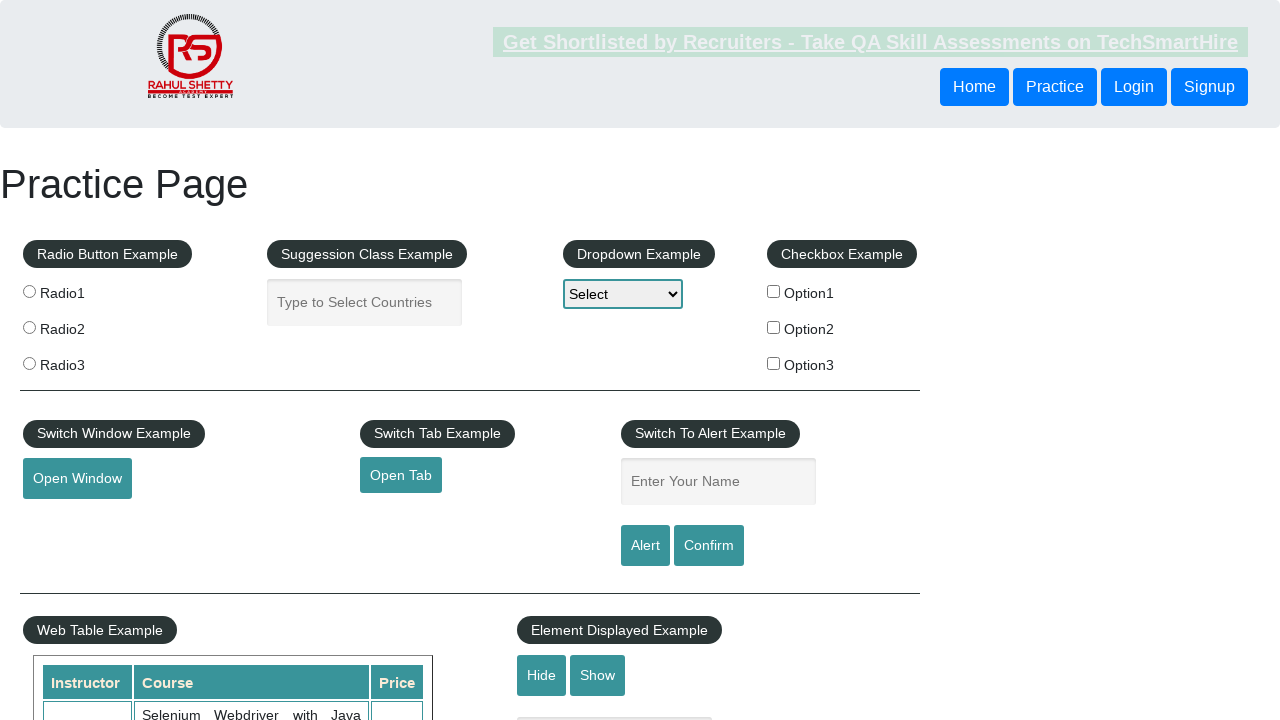

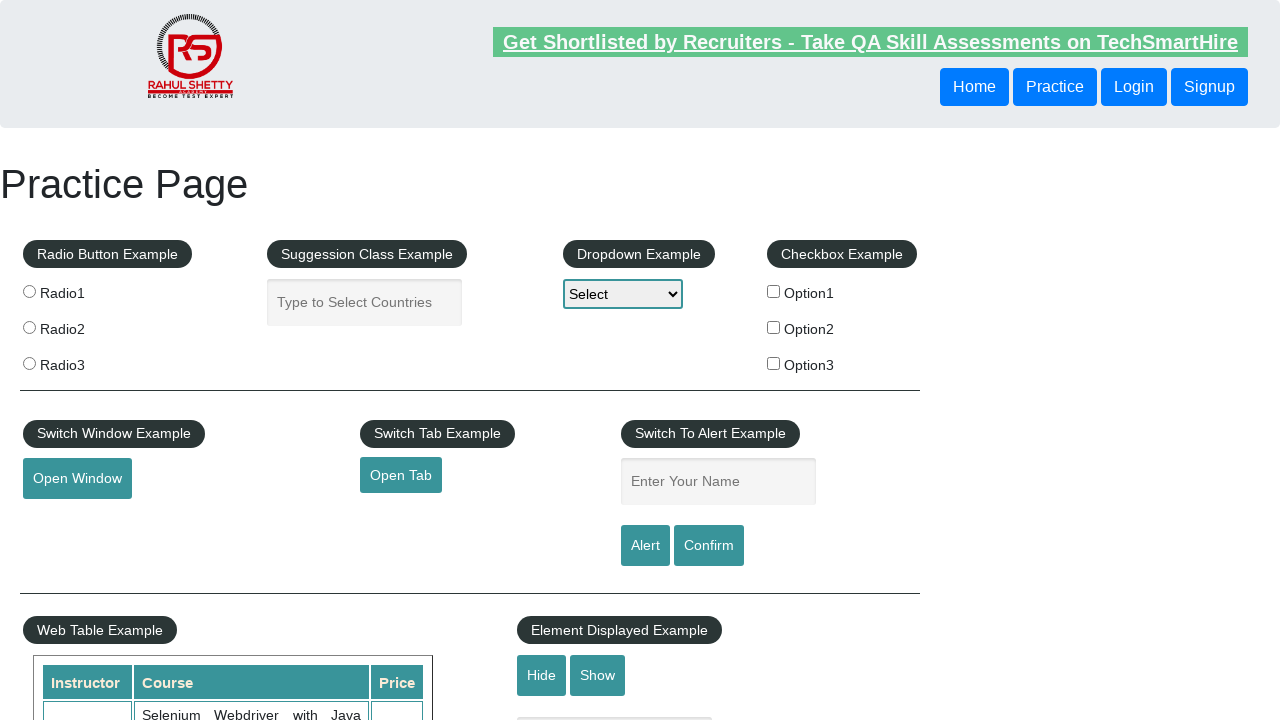